Tests navigation to Sauce Labs website and The Useless Web, verifying page titles load correctly on each site.

Starting URL: https://www.saucelabs.com

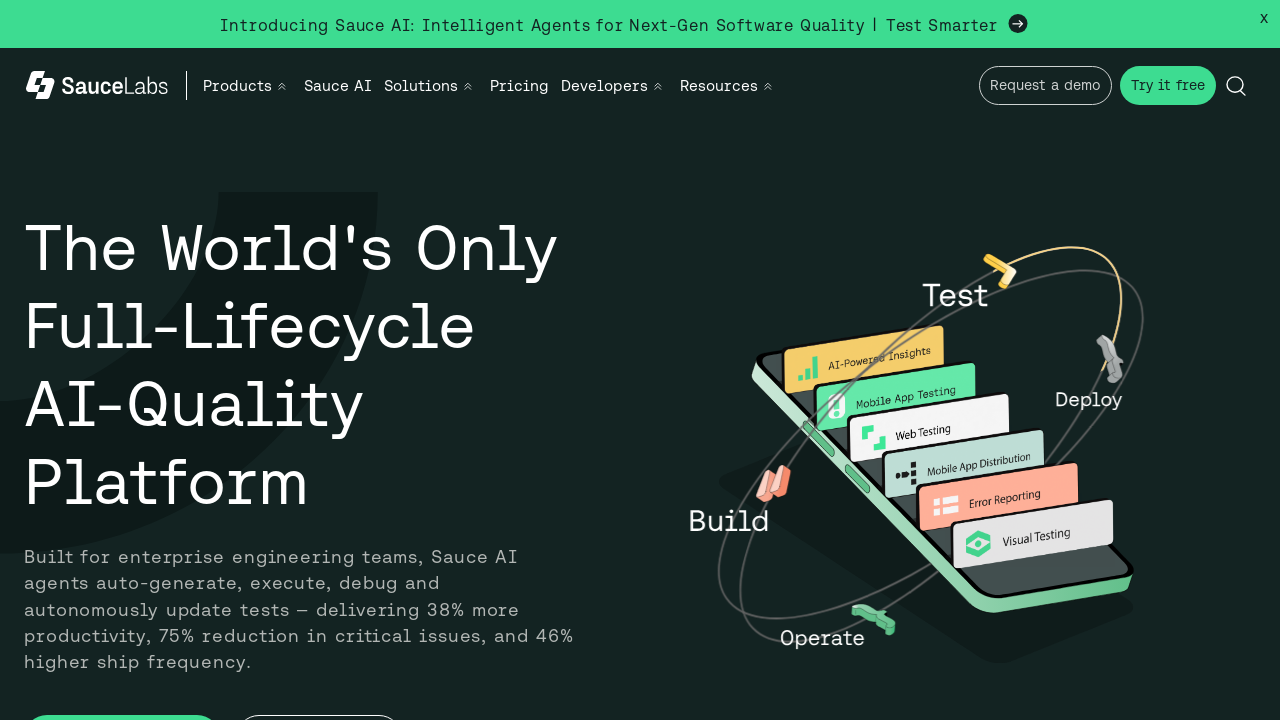

Waited for Sauce Labs page to load (domcontentloaded)
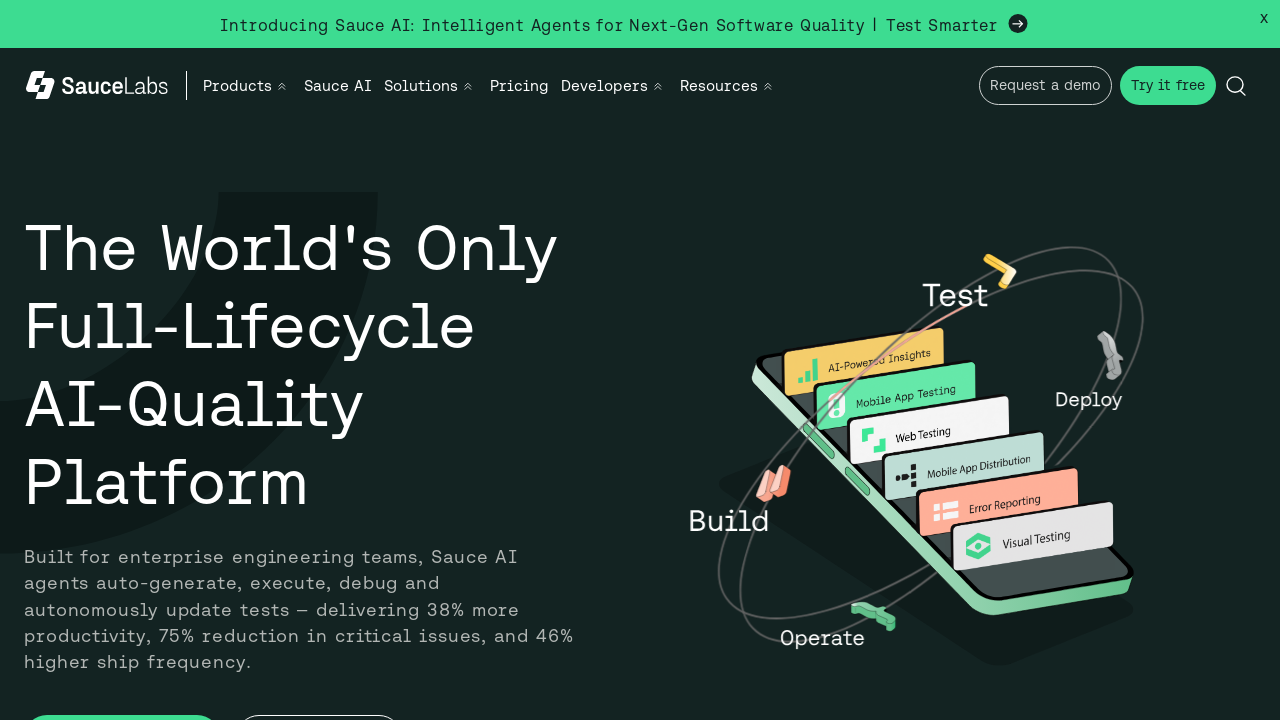

Retrieved Sauce Labs page title
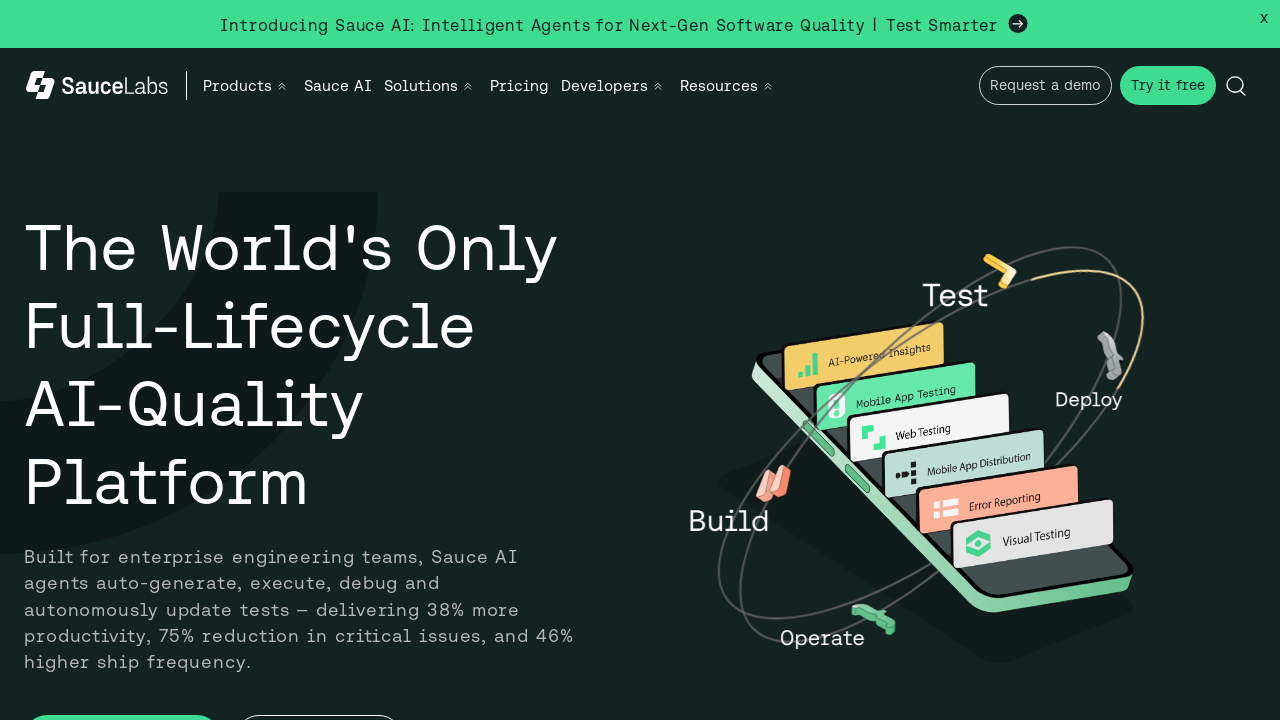

Verified 'Sauce Labs' is in page title
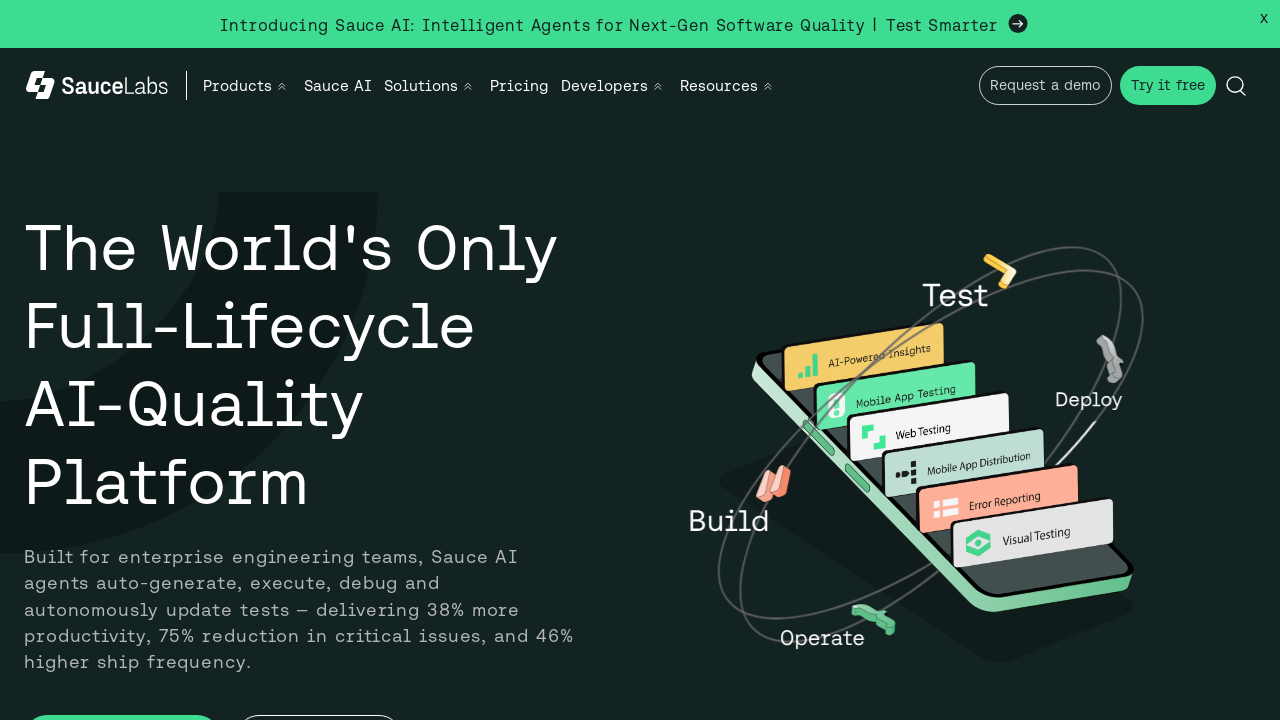

Navigated to The Useless Web website
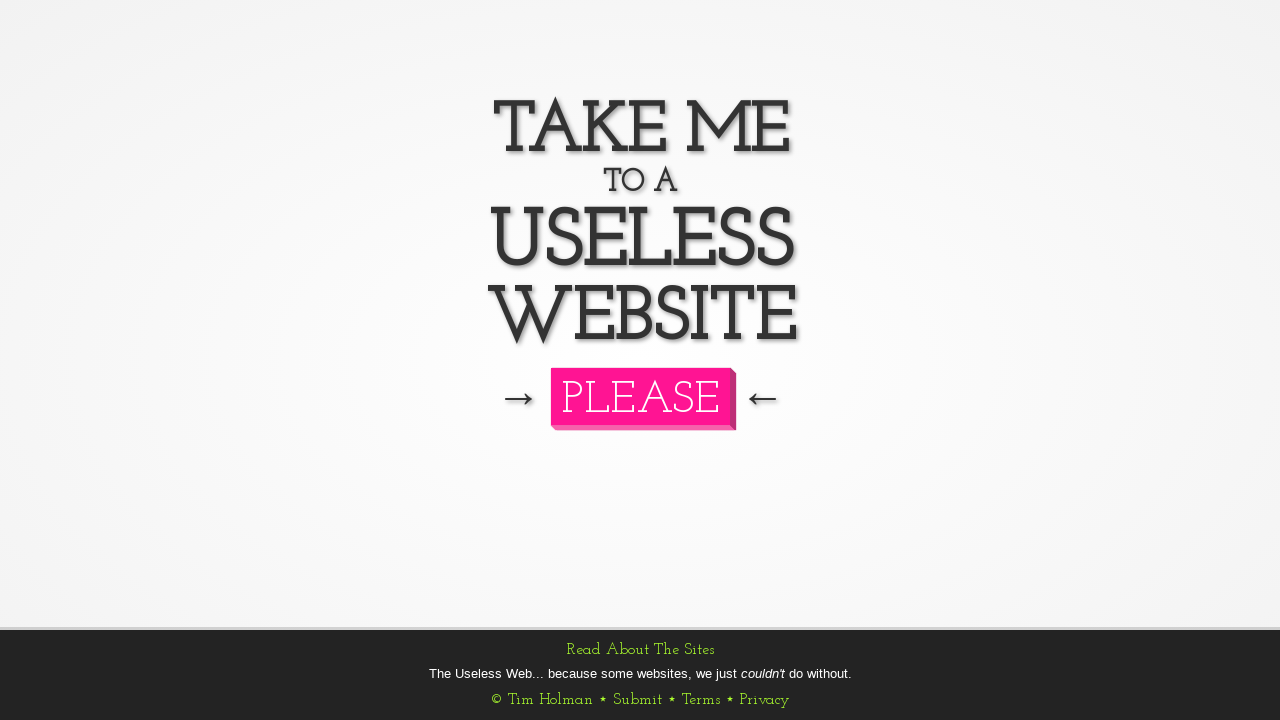

Waited for The Useless Web page to load (domcontentloaded)
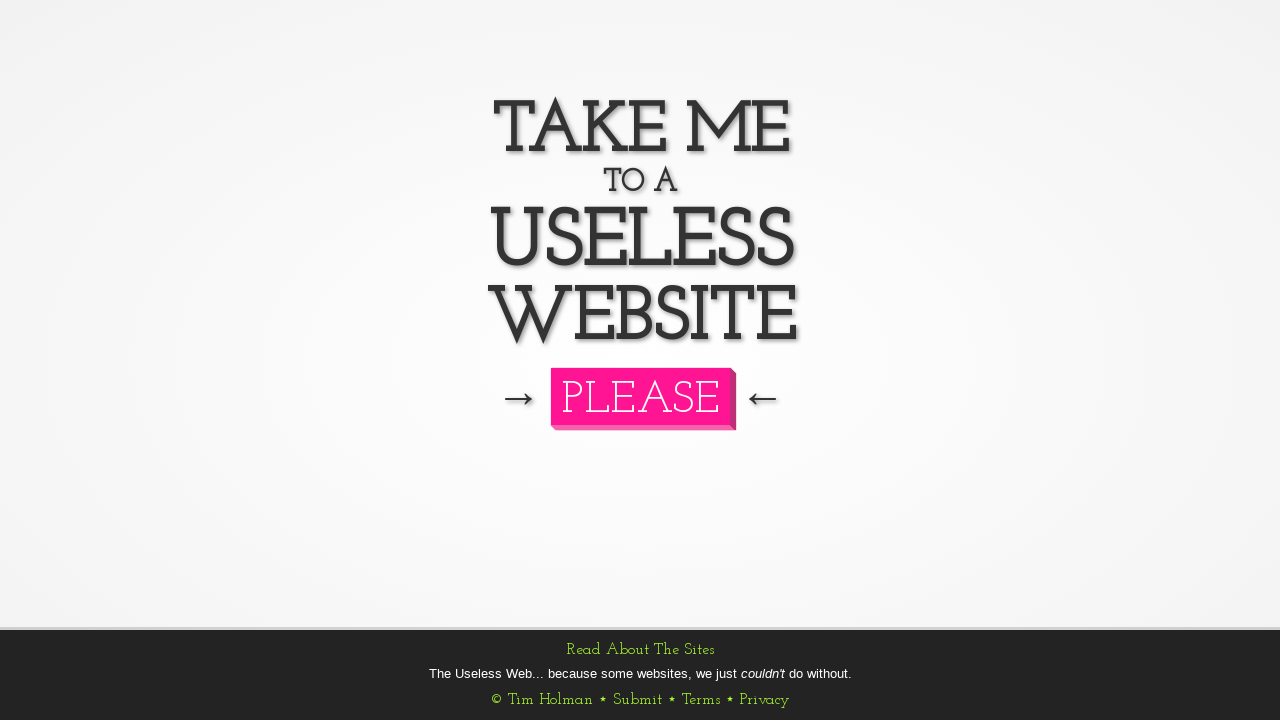

Retrieved The Useless Web page title
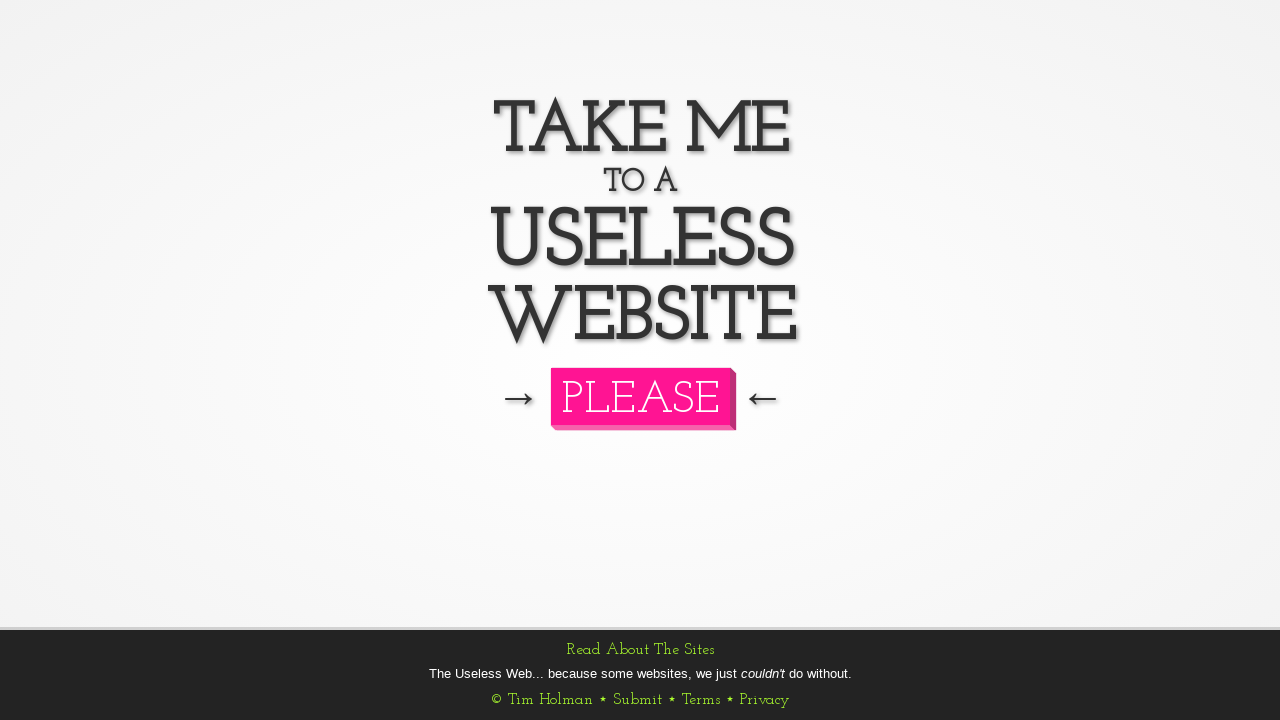

Verified 'The Useless Web' is in page title
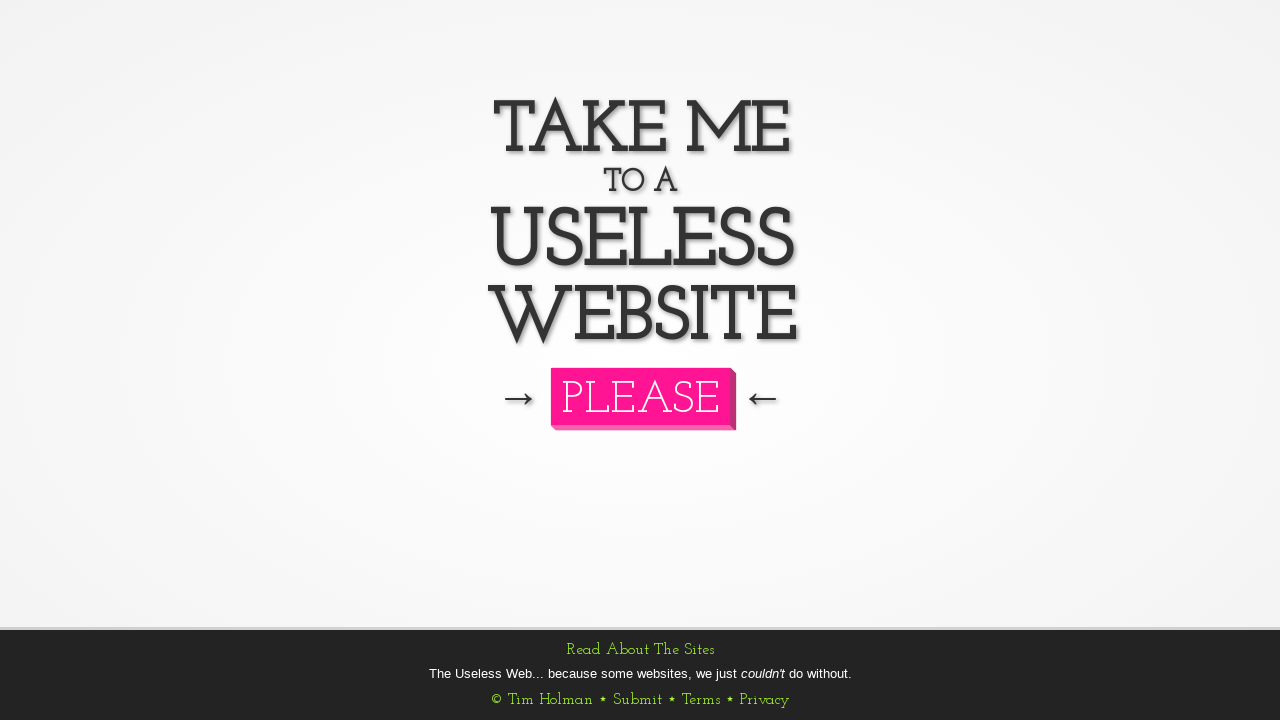

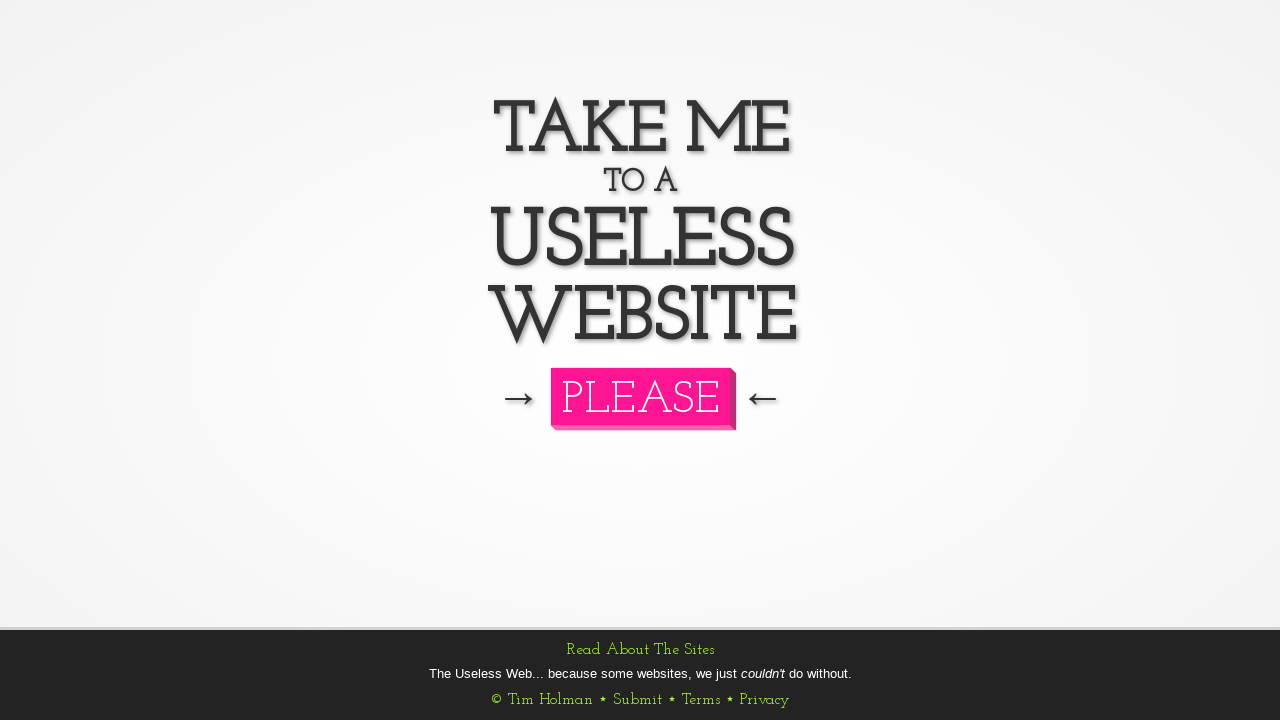